Tests browser back navigation by navigating to a page, clicking a button to go to a new page, then using the browser back button to return to the previous page.

Starting URL: http://demoaut.katalon.com/

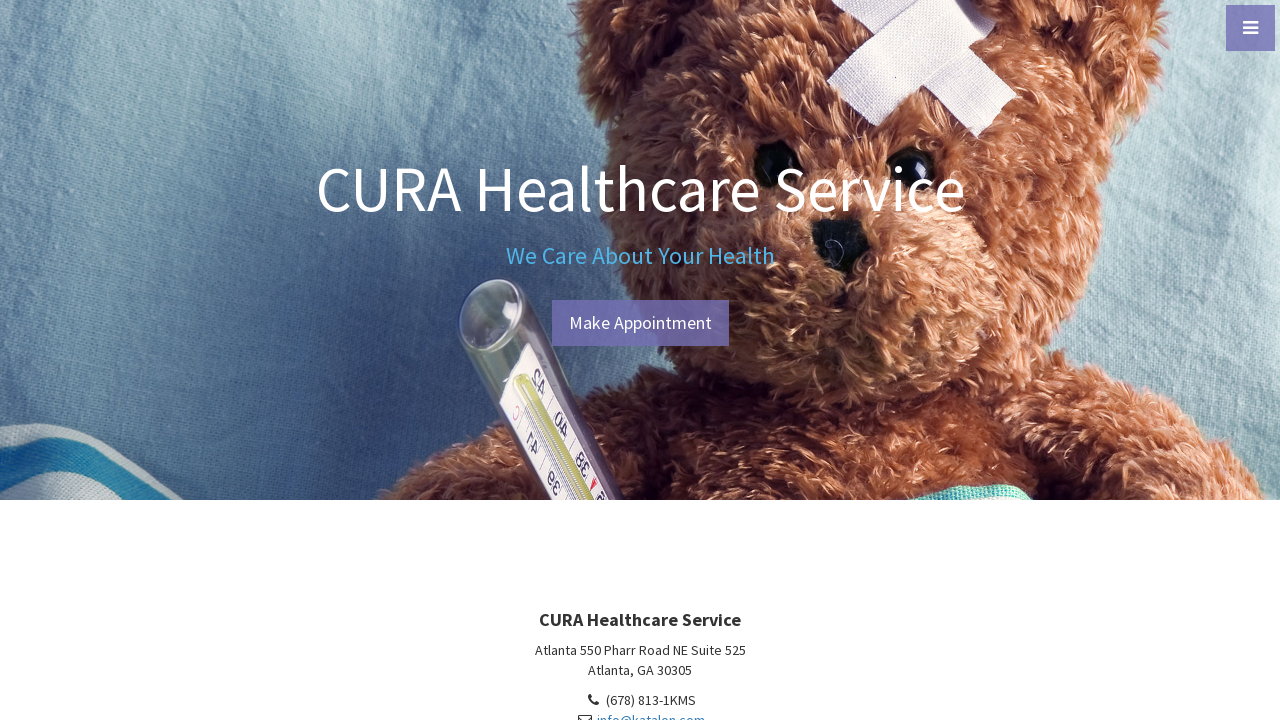

Clicked 'Make Appointment' button to navigate to new page at (640, 323) on text=Make Appointment
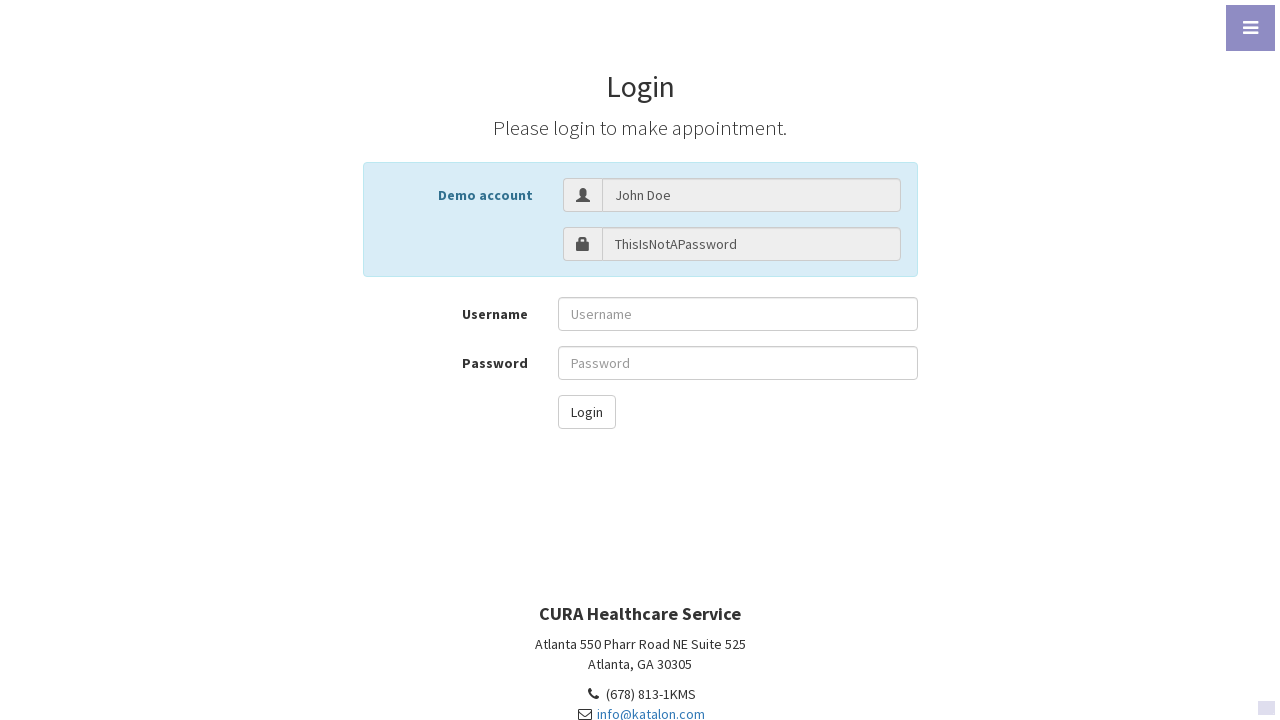

Navigation to new page completed and page loaded
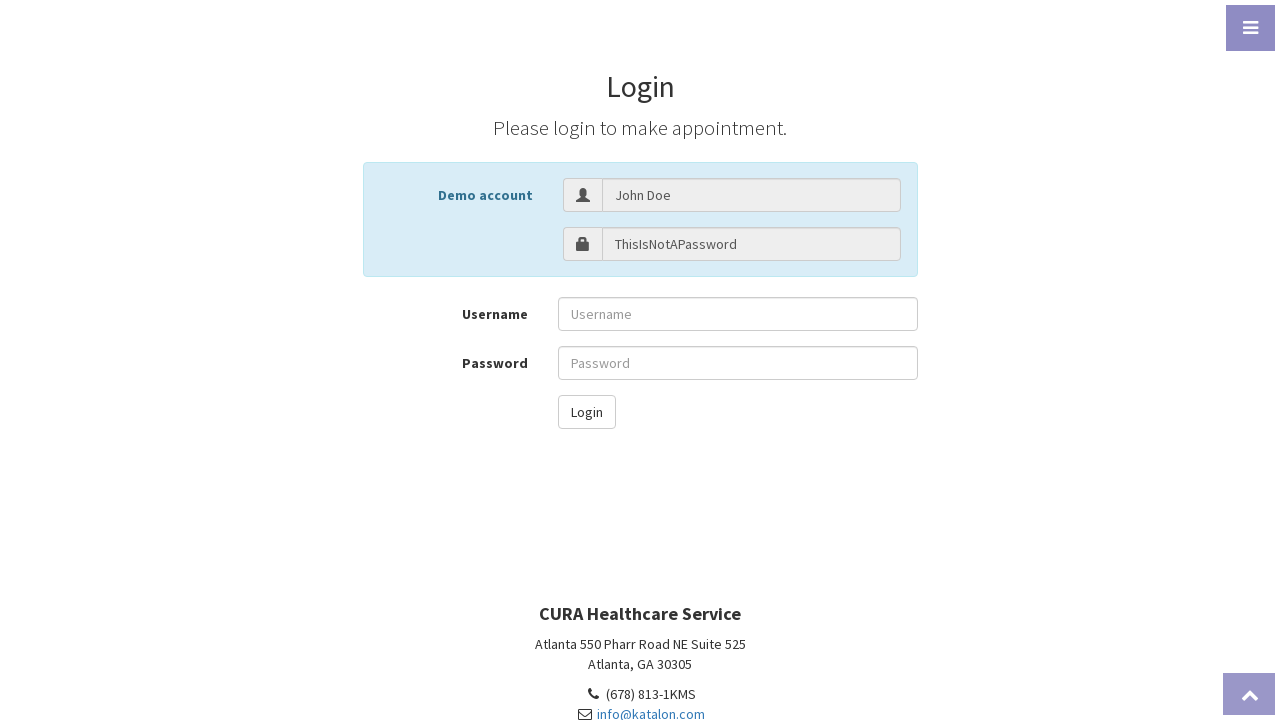

Clicked browser back button to return to previous page
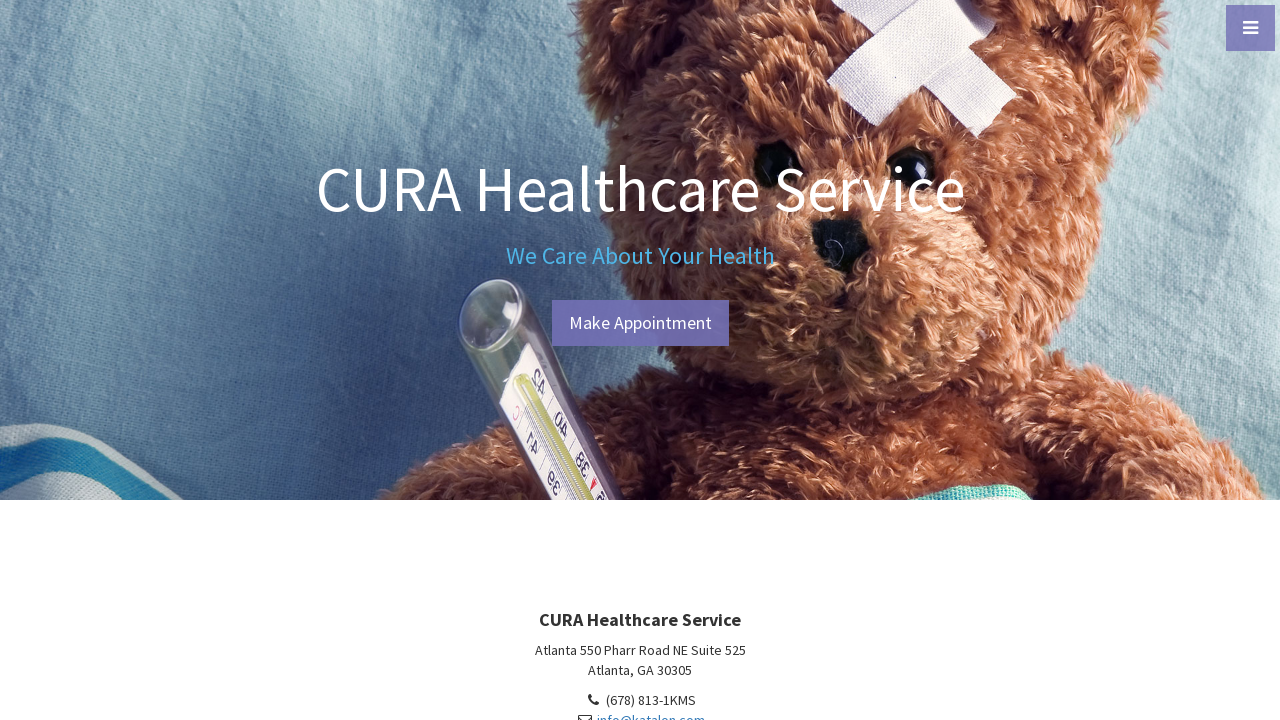

Navigation back to previous page completed and page loaded
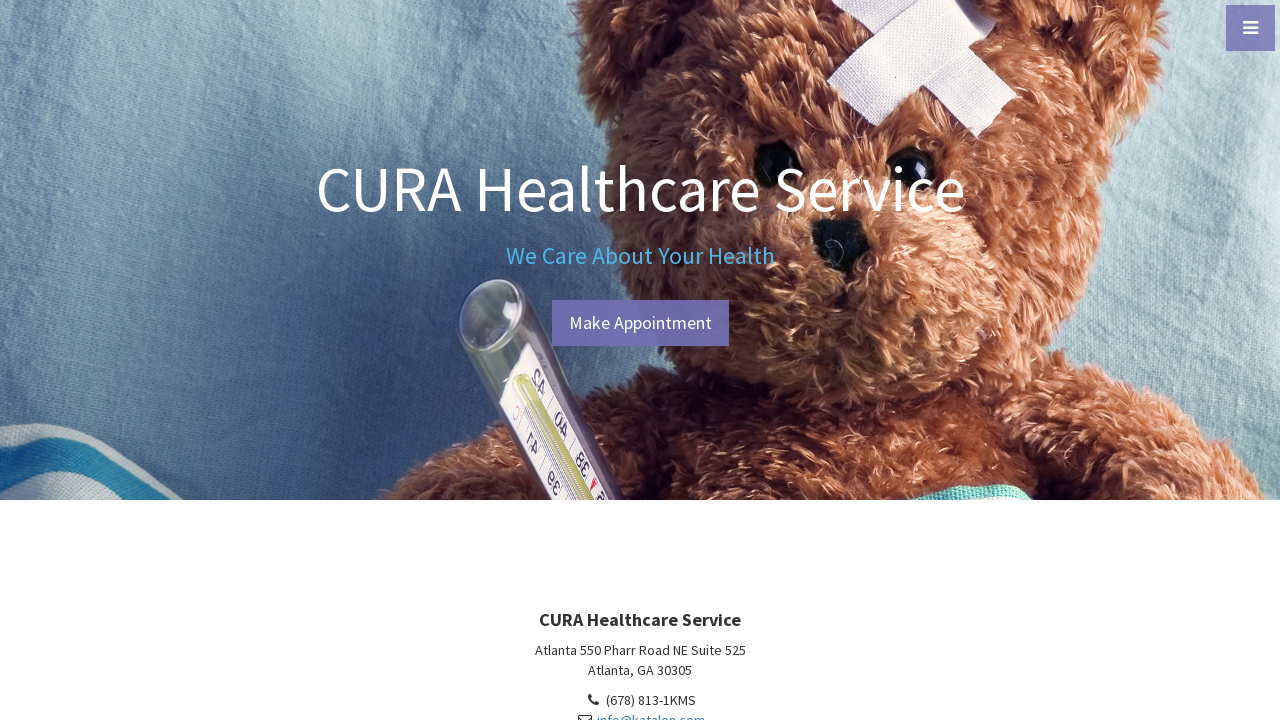

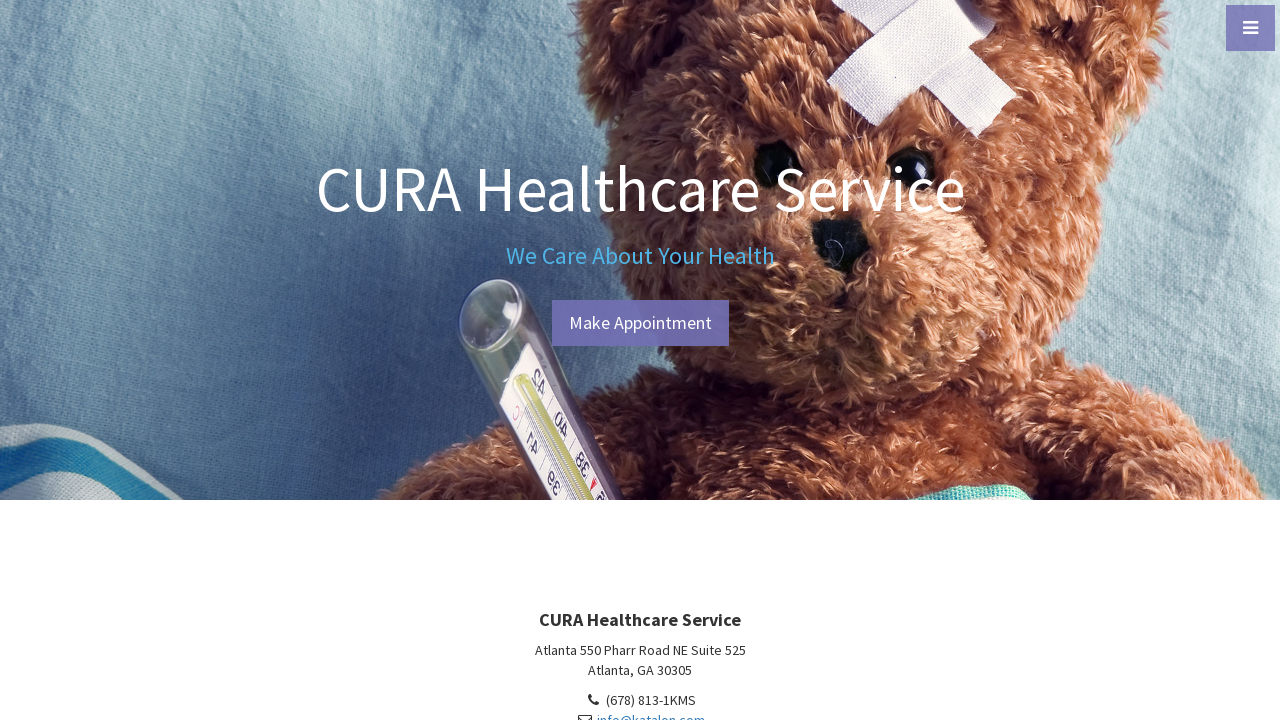